Tests that the Flipkart homepage loads successfully by checking the page title

Starting URL: https://flipkart.com

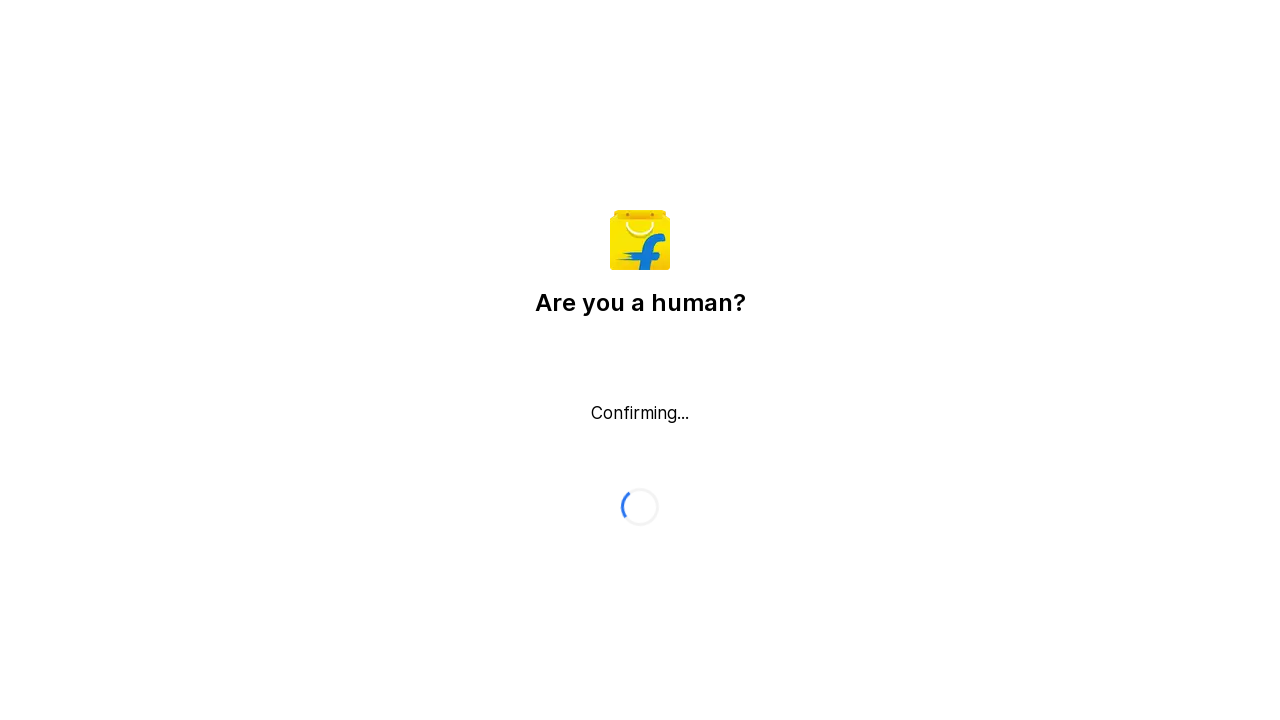

Waited for page to reach domcontentloaded state
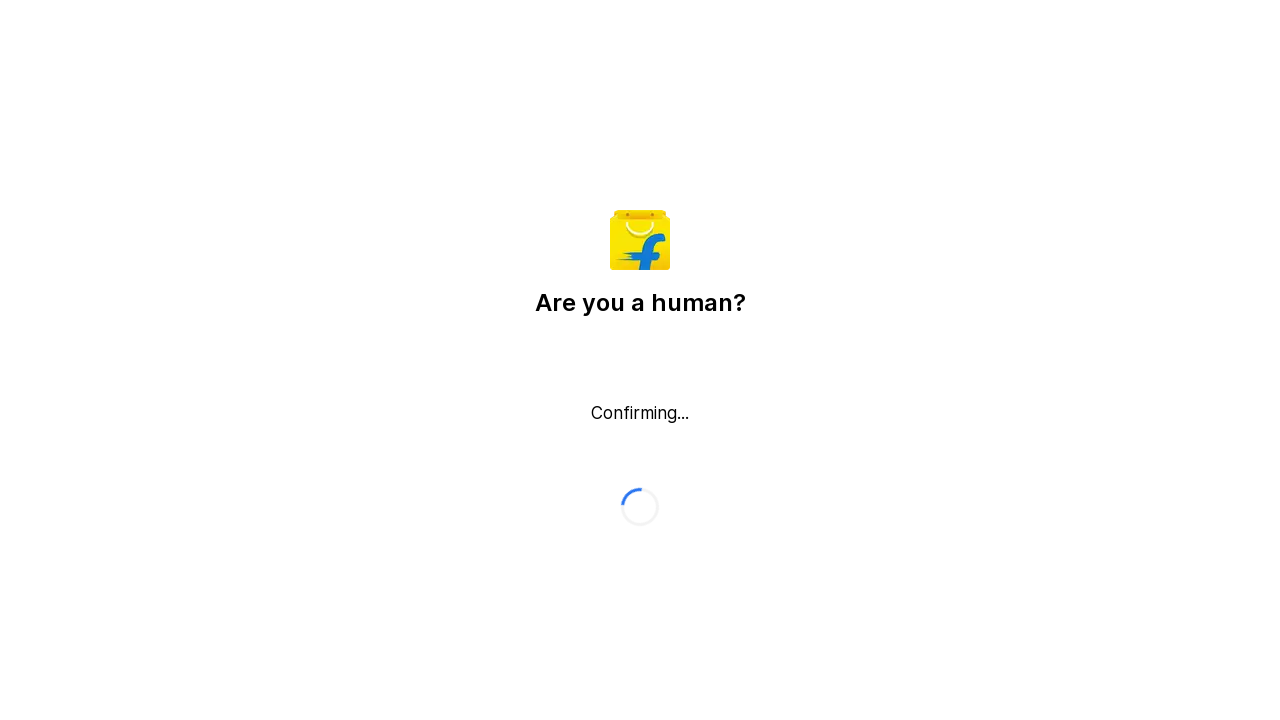

Retrieved page title: Flipkart reCAPTCHA
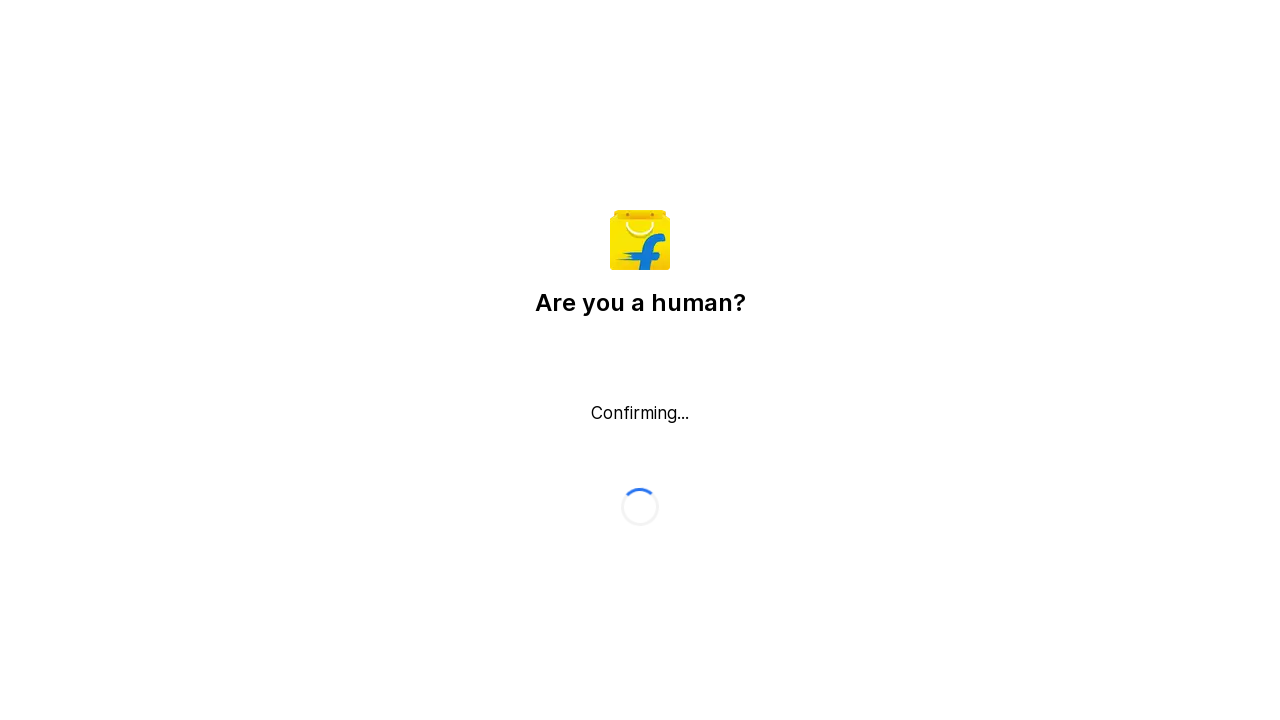

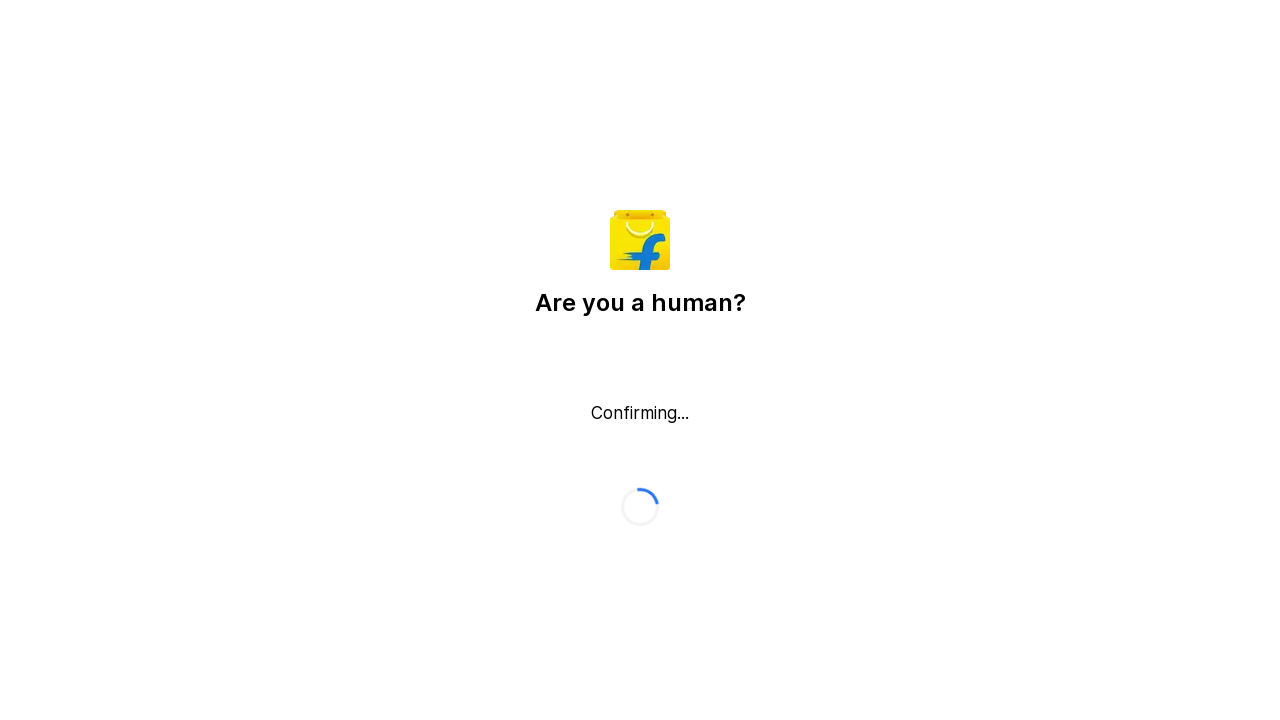